Tests form validation by submitting with only name field filled, expecting an error message

Starting URL: https://ultimateqa.com/filling-out-forms/

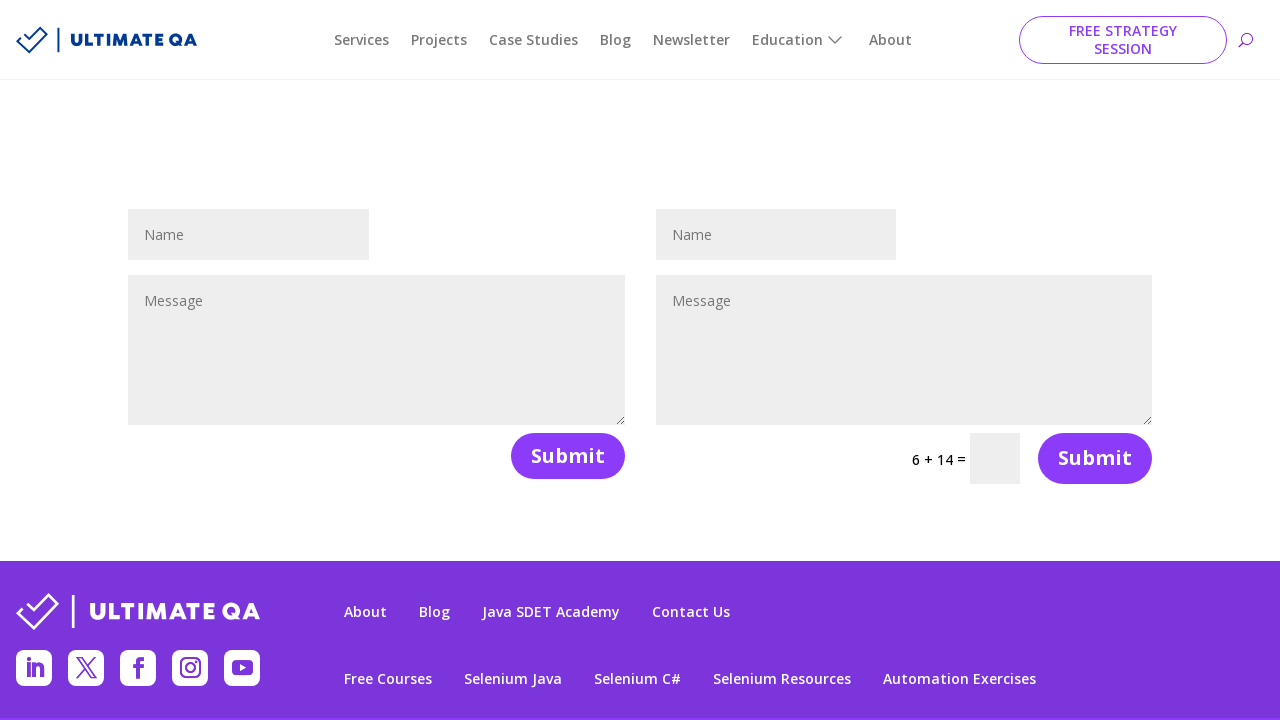

Filled name field with 'Yaroslav' on //input[@id='et_pb_contact_name_0']
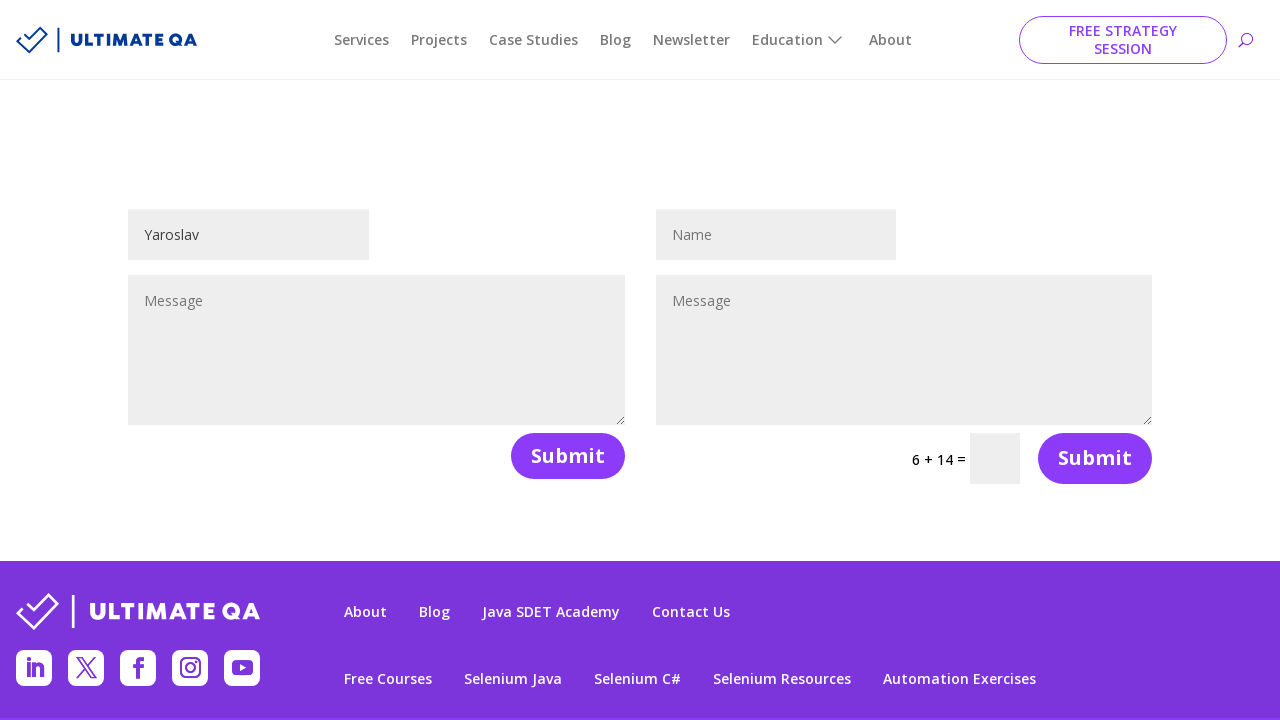

Clicked form submit button at (568, 456) on [name='et_builder_submit_button']
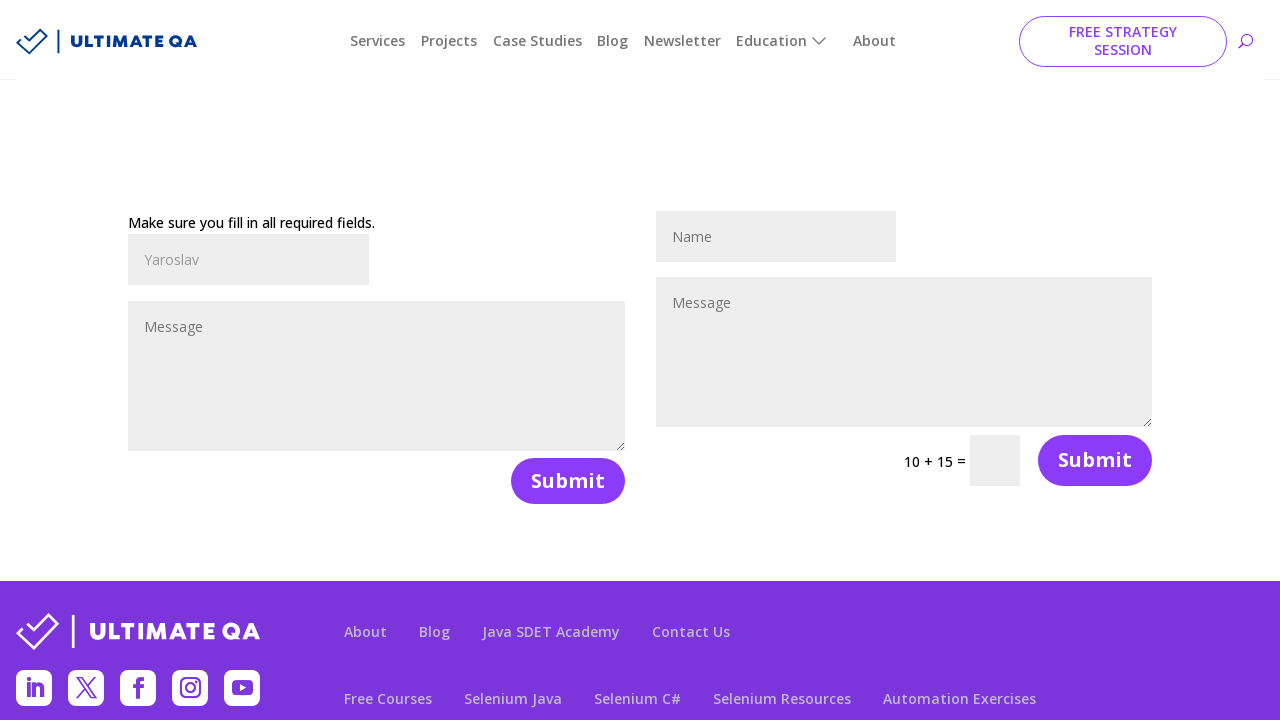

Error message appeared on page
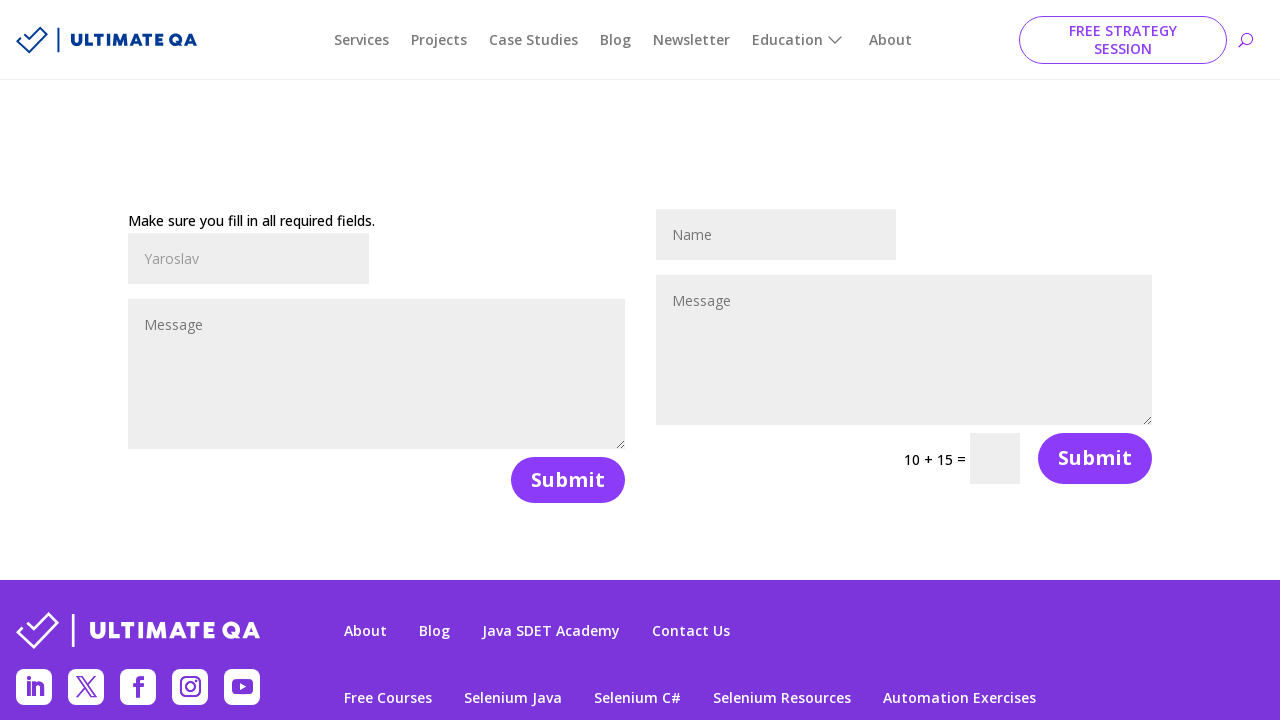

Retrieved error message text: 'Make sure you fill in all required fields.'
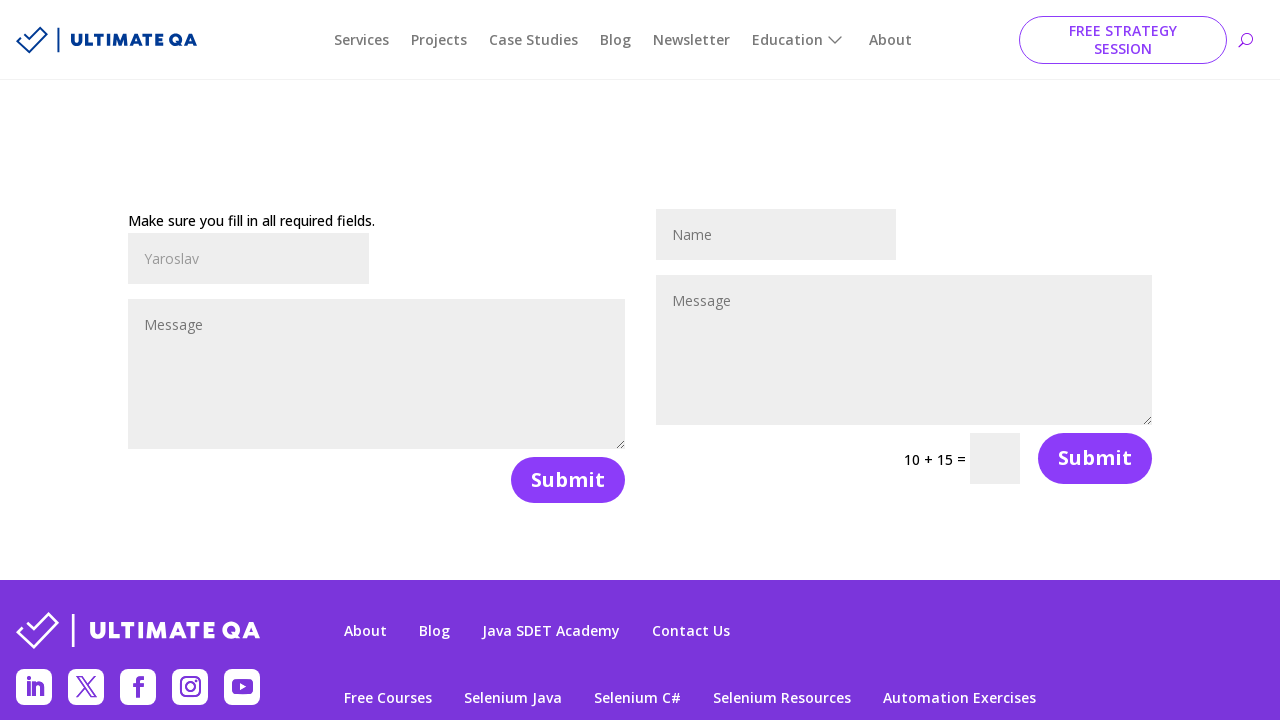

Verified error message matches expected text for incomplete form submission
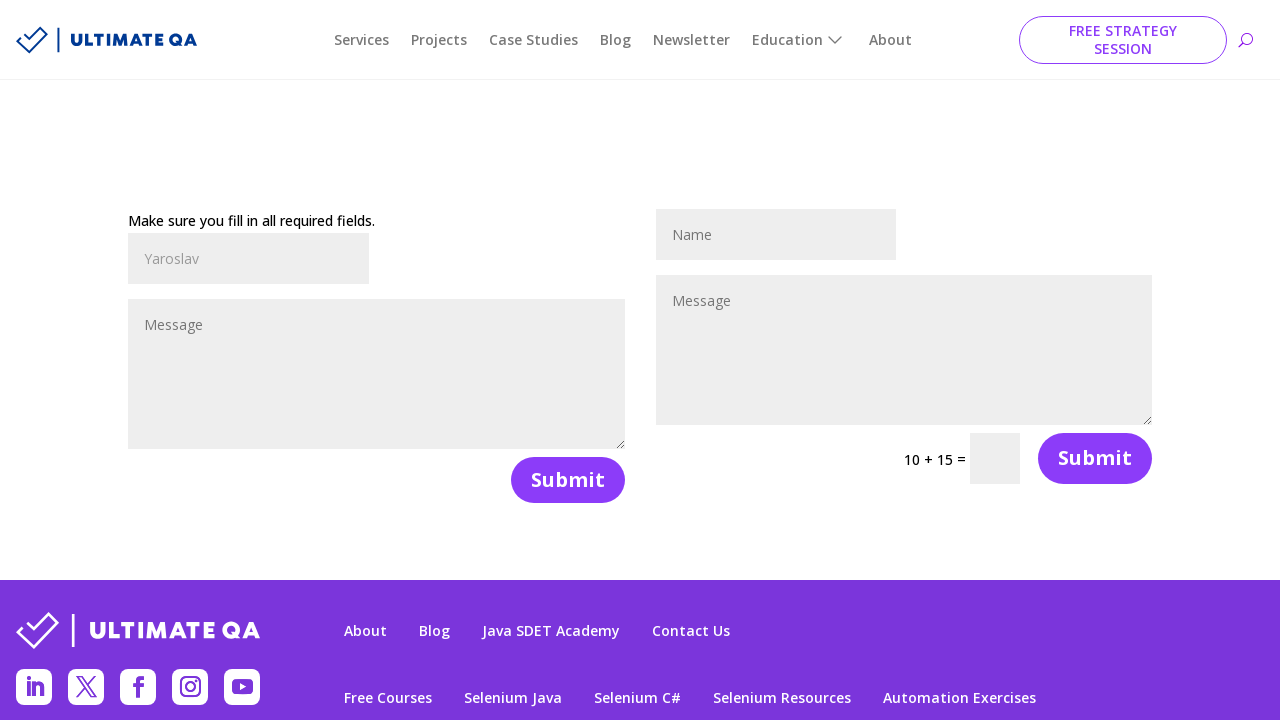

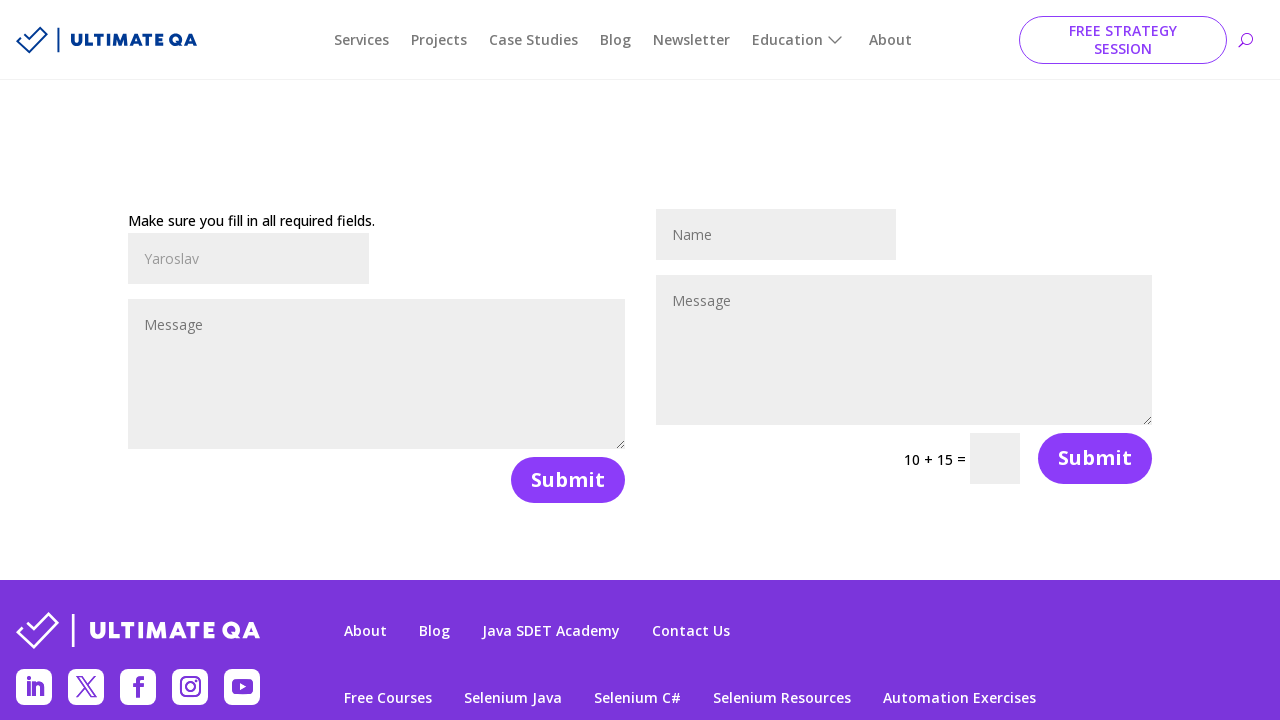